Tests dynamic controls by clicking a button to remove a checkbox and verifying that a confirmation message "It's gone!" appears

Starting URL: https://the-internet.herokuapp.com/dynamic_controls

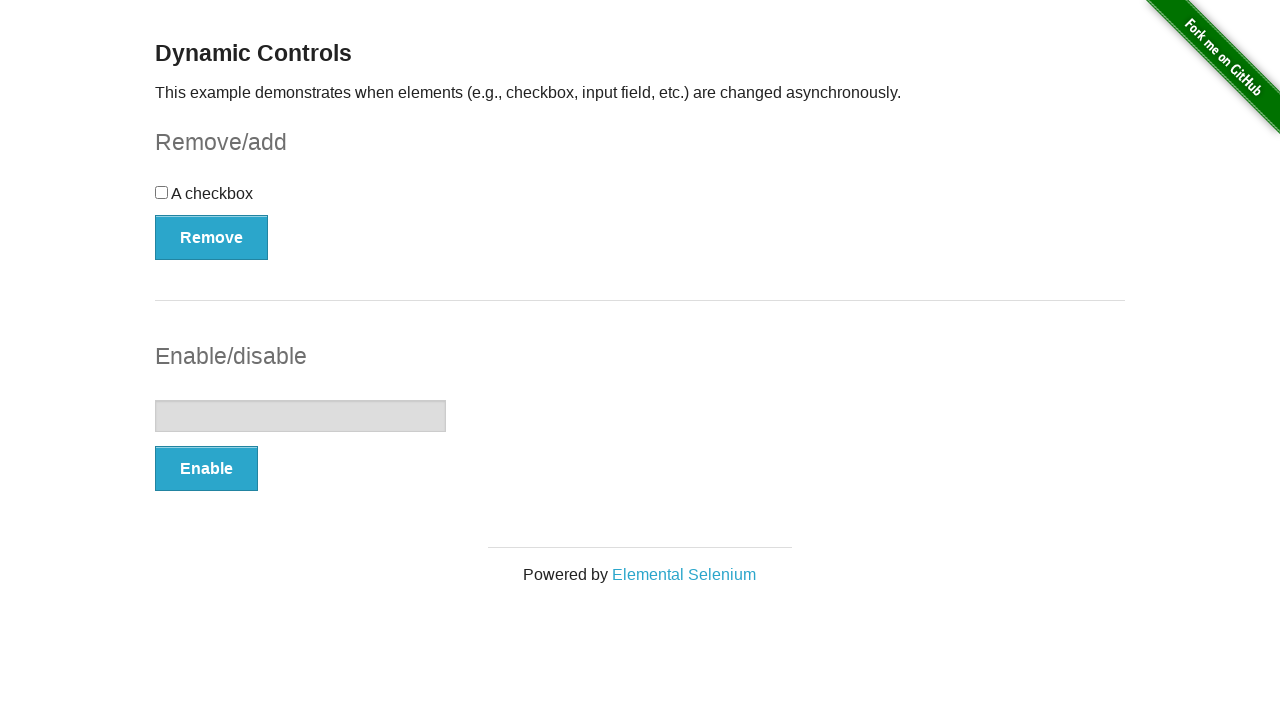

Clicked the remove button in the checkbox example section at (212, 237) on #checkbox-example > button
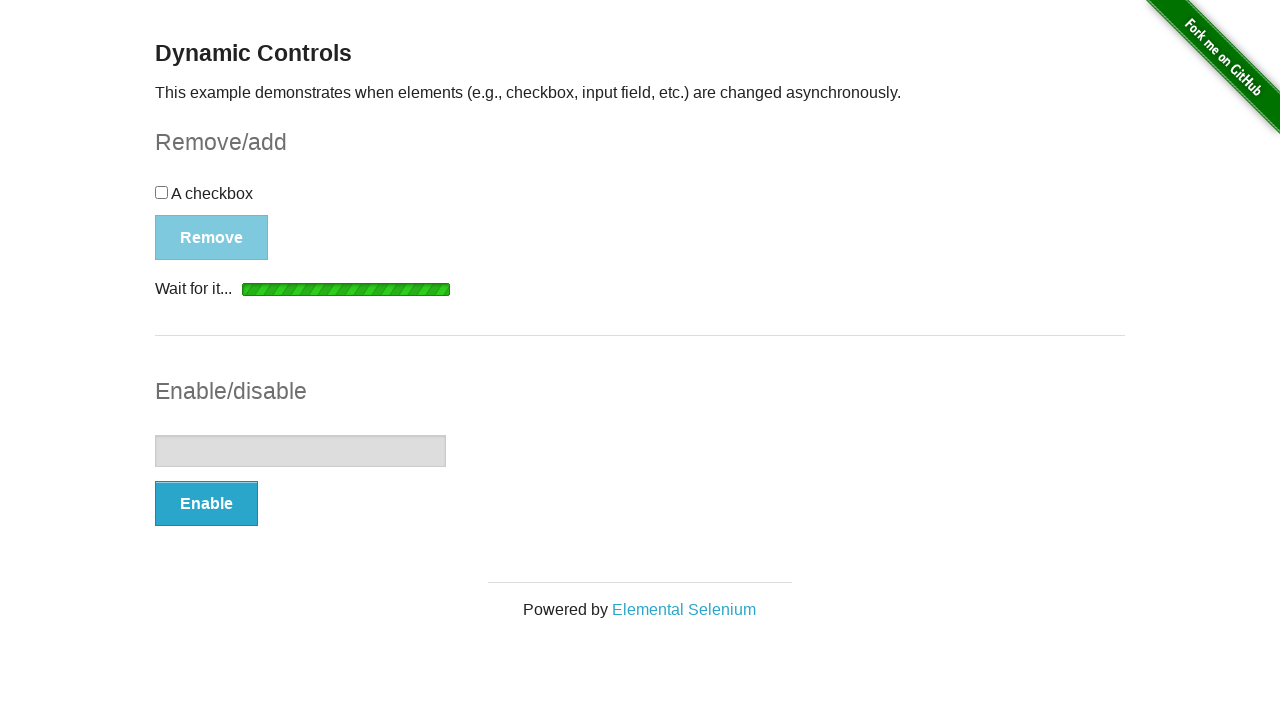

Located the confirmation message element
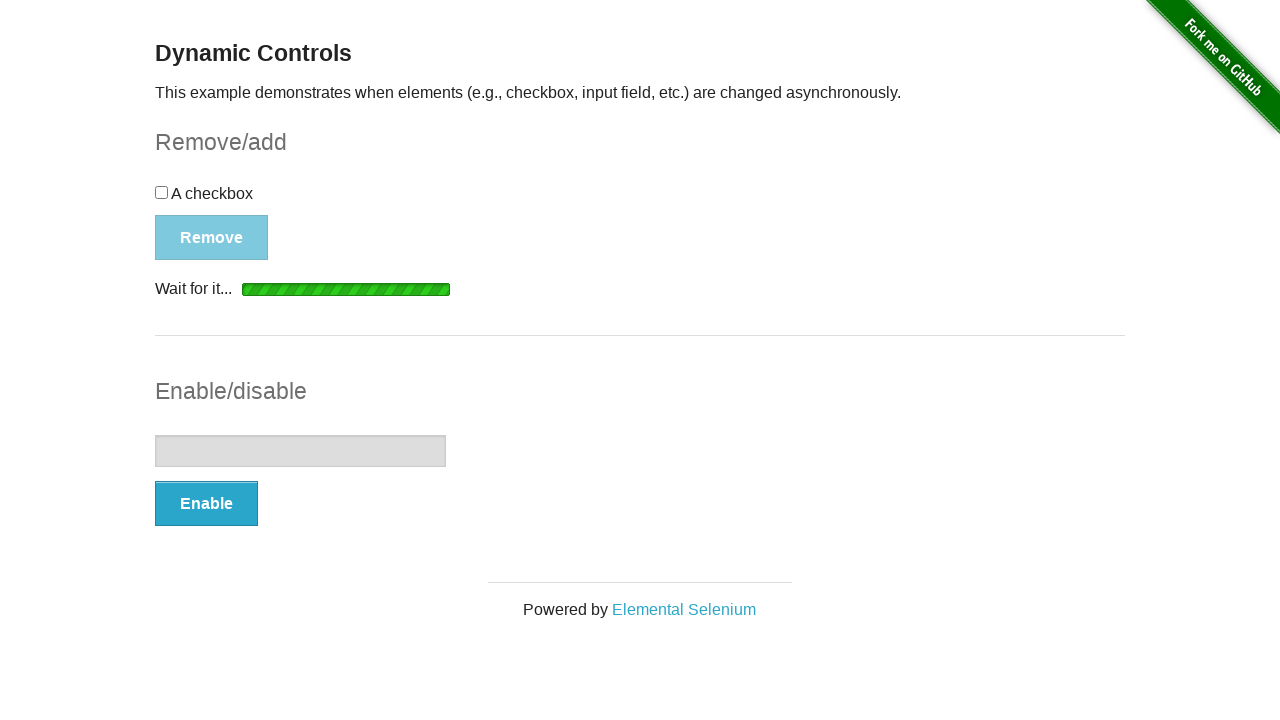

Confirmation message became visible
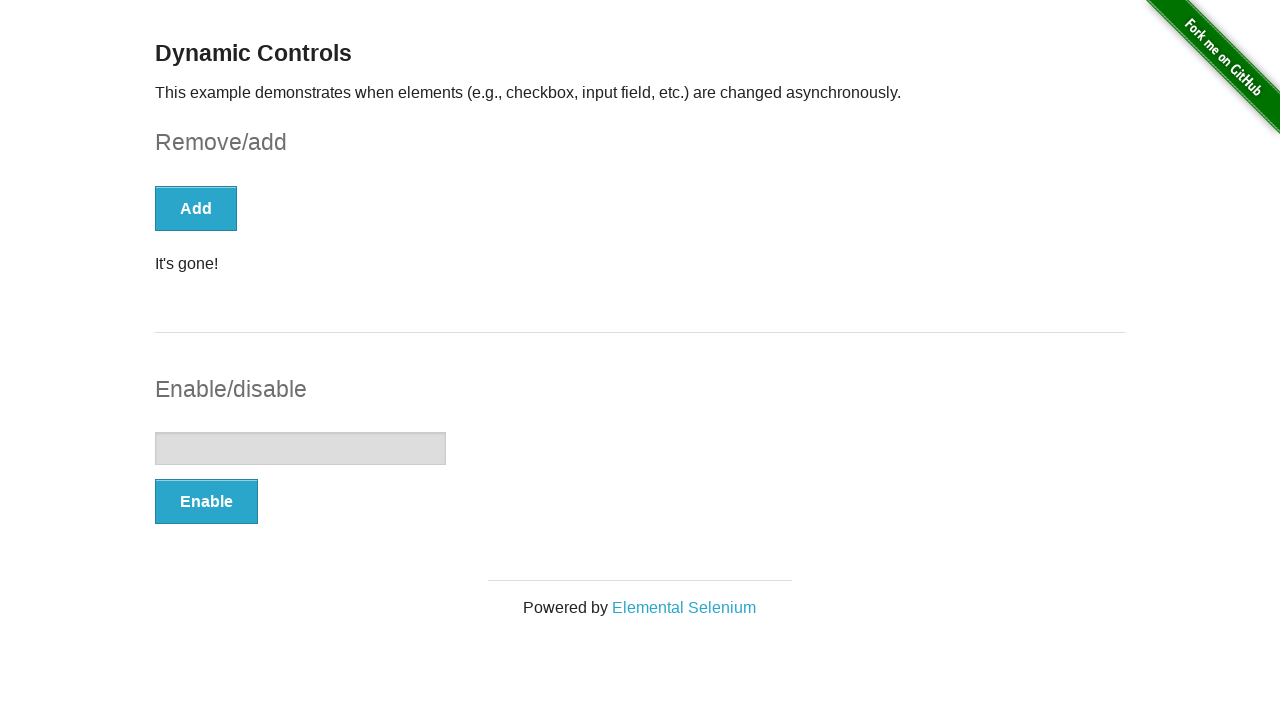

Verified confirmation message displays 'It's gone!'
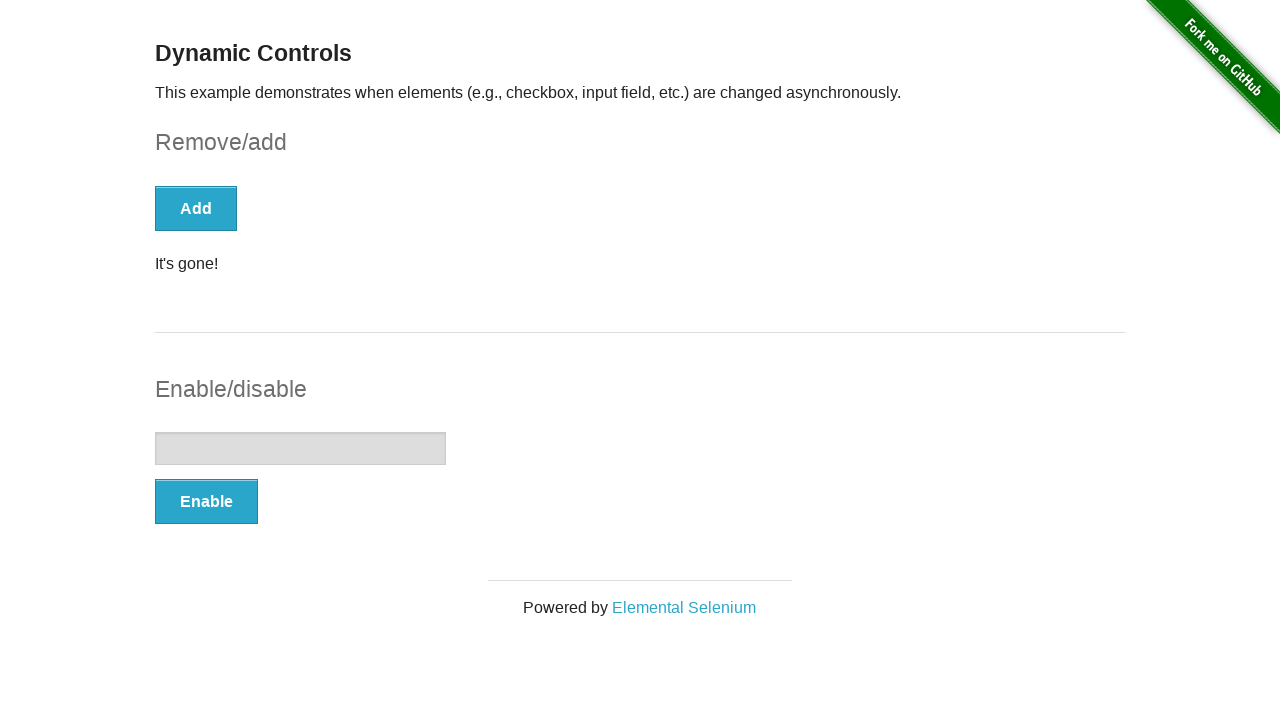

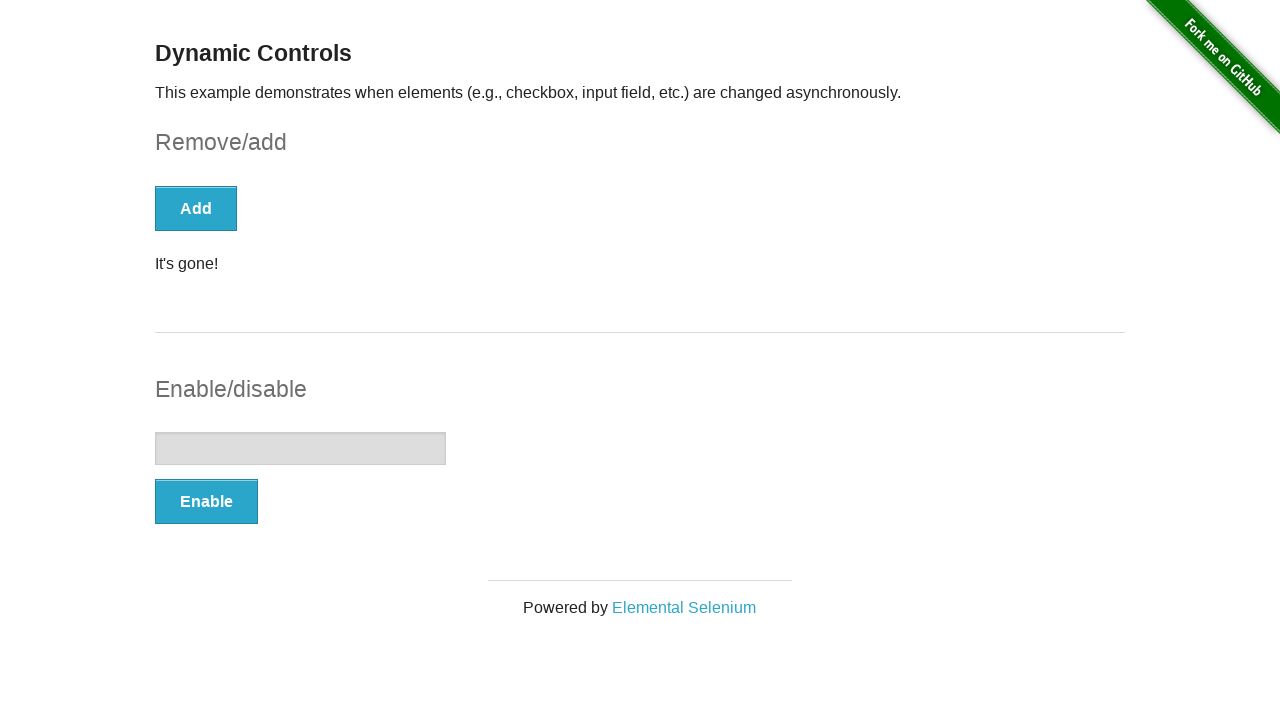